Tests clicking the About button and verifies that a "Not Found" error page is displayed

Starting URL: https://the-internet.herokuapp.com/disappearing_elements

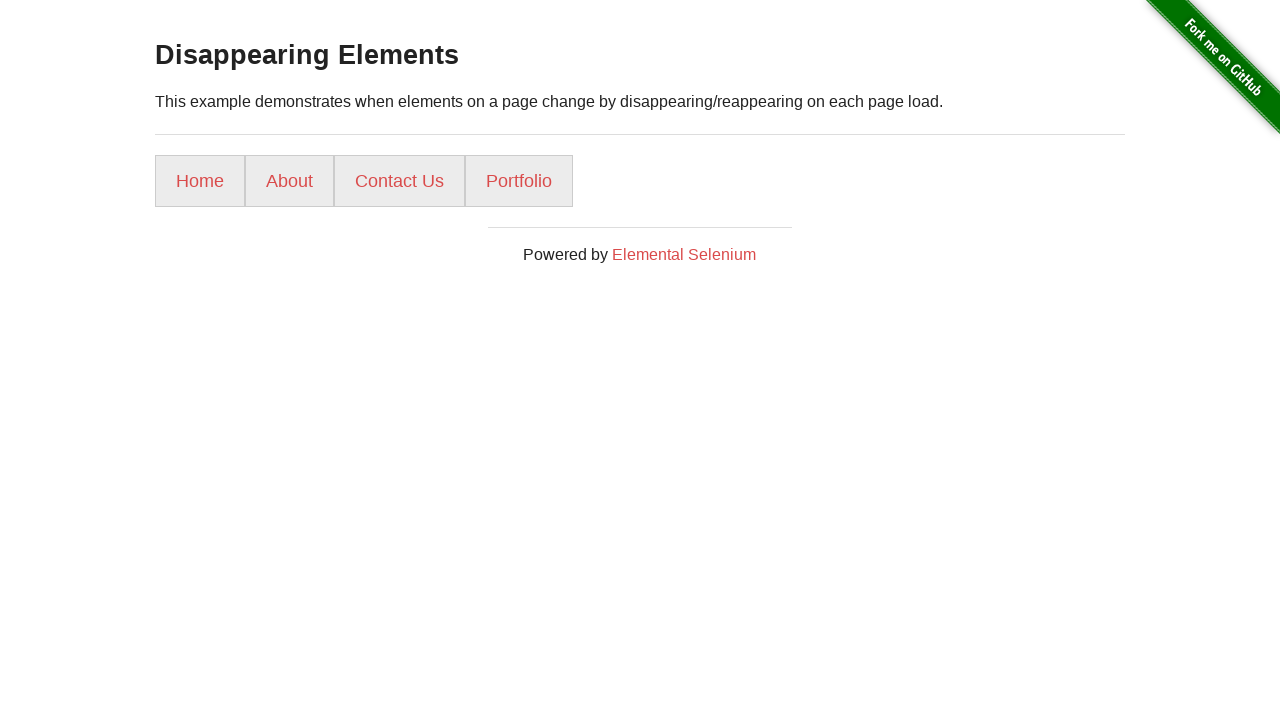

Clicked on About button at (290, 181) on xpath=//*[@id="content"]/div/ul/li[2]/a
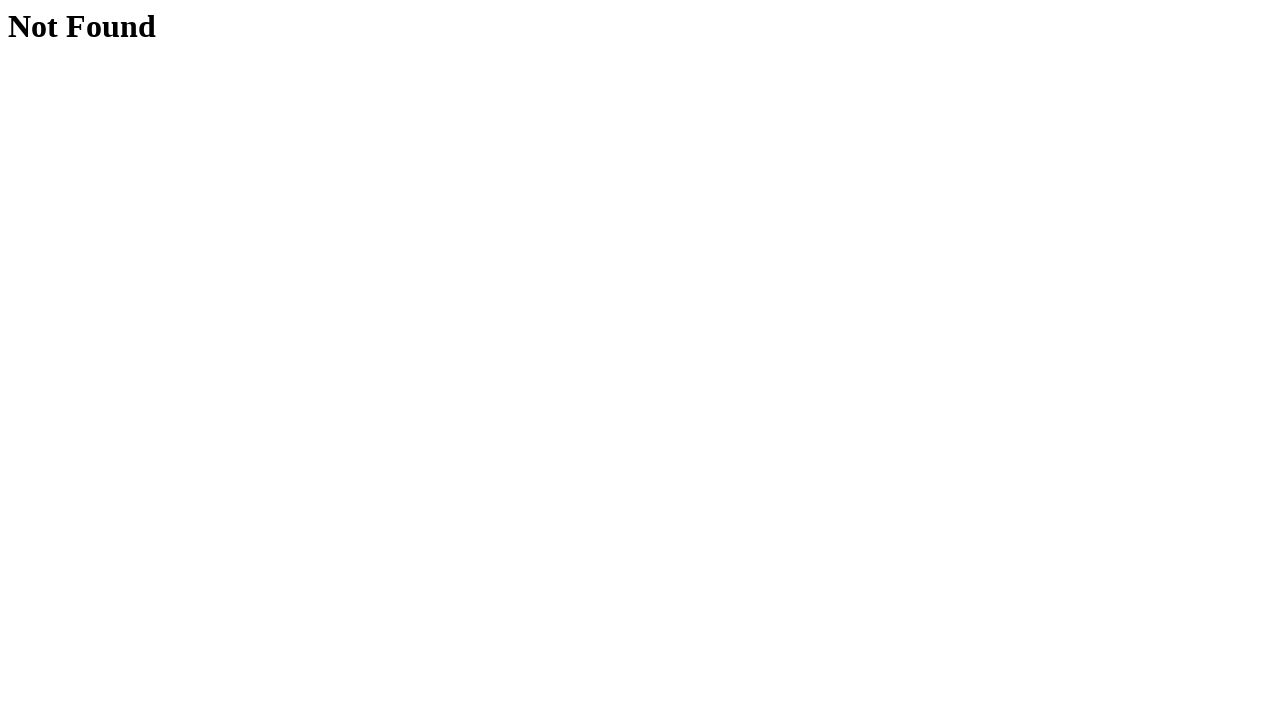

Waited for error page heading to appear and verified 'Not Found' error is displayed
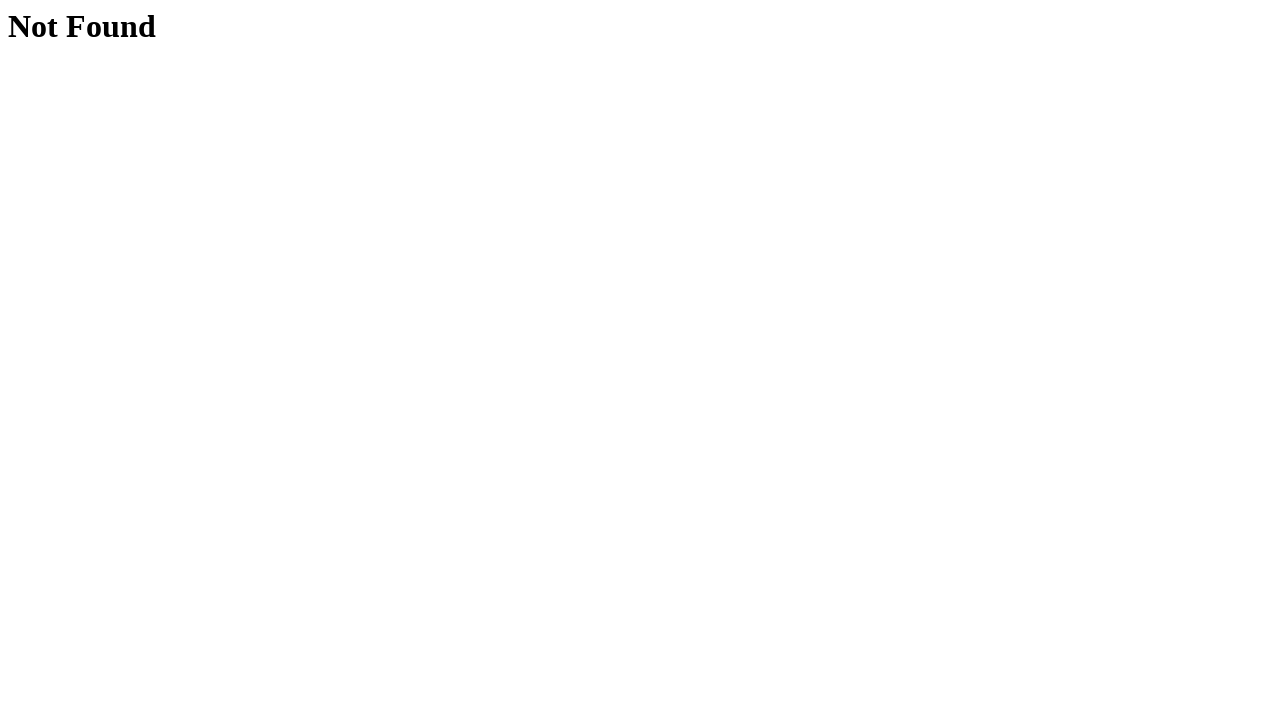

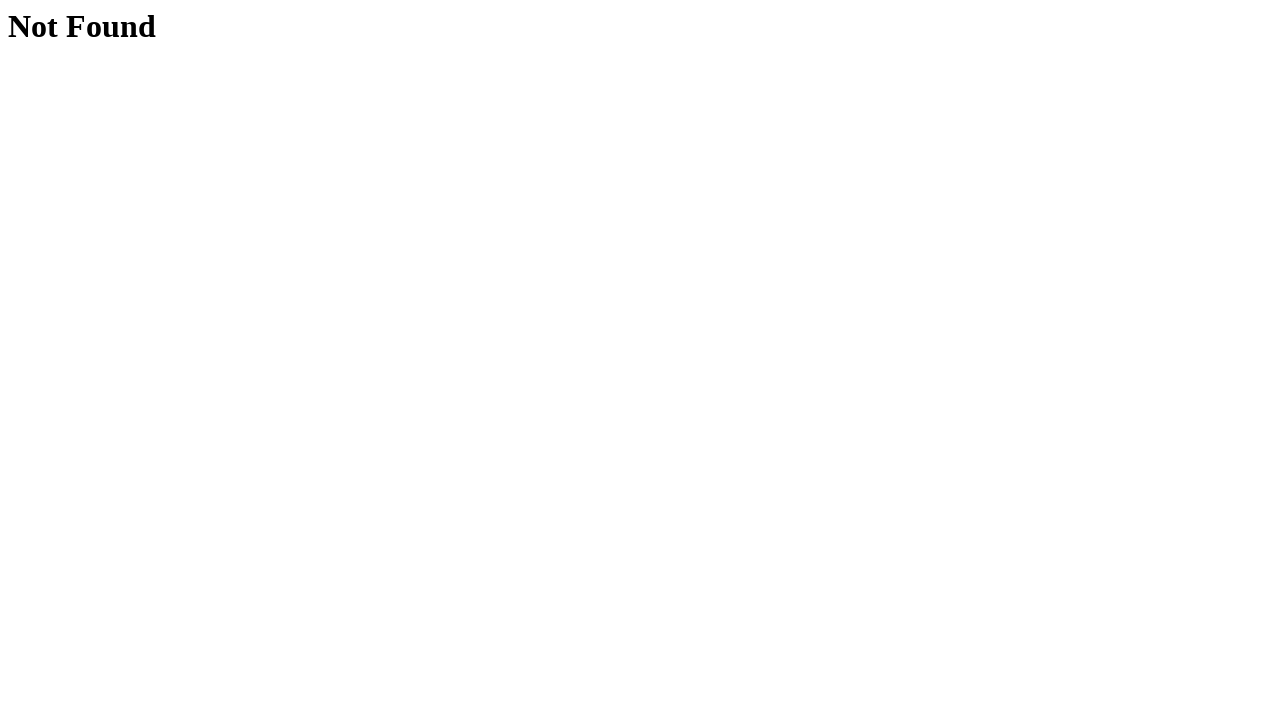